Tests a practice form by filling in name, email, password, selecting gender from dropdown, choosing a radio button option, entering birthday, and submitting the form

Starting URL: https://rahulshettyacademy.com/angularpractice/

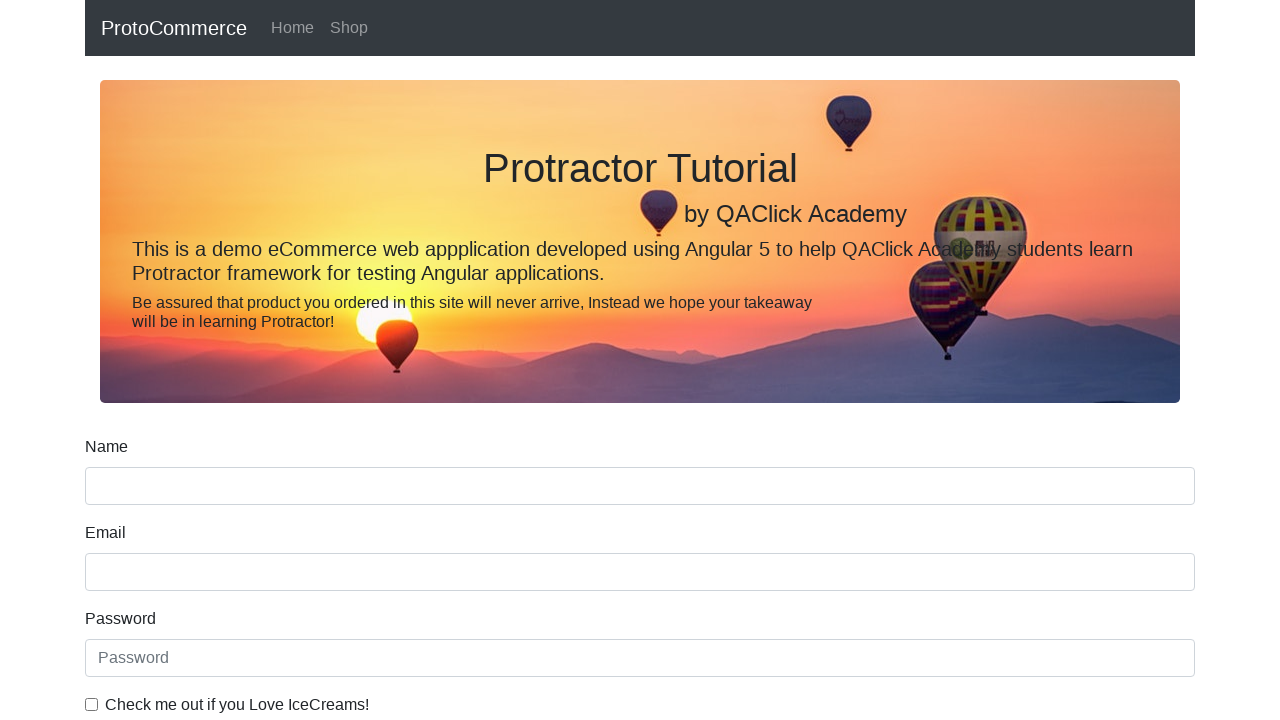

Filled name field with 'Ruwala Henish' on input[name='name']
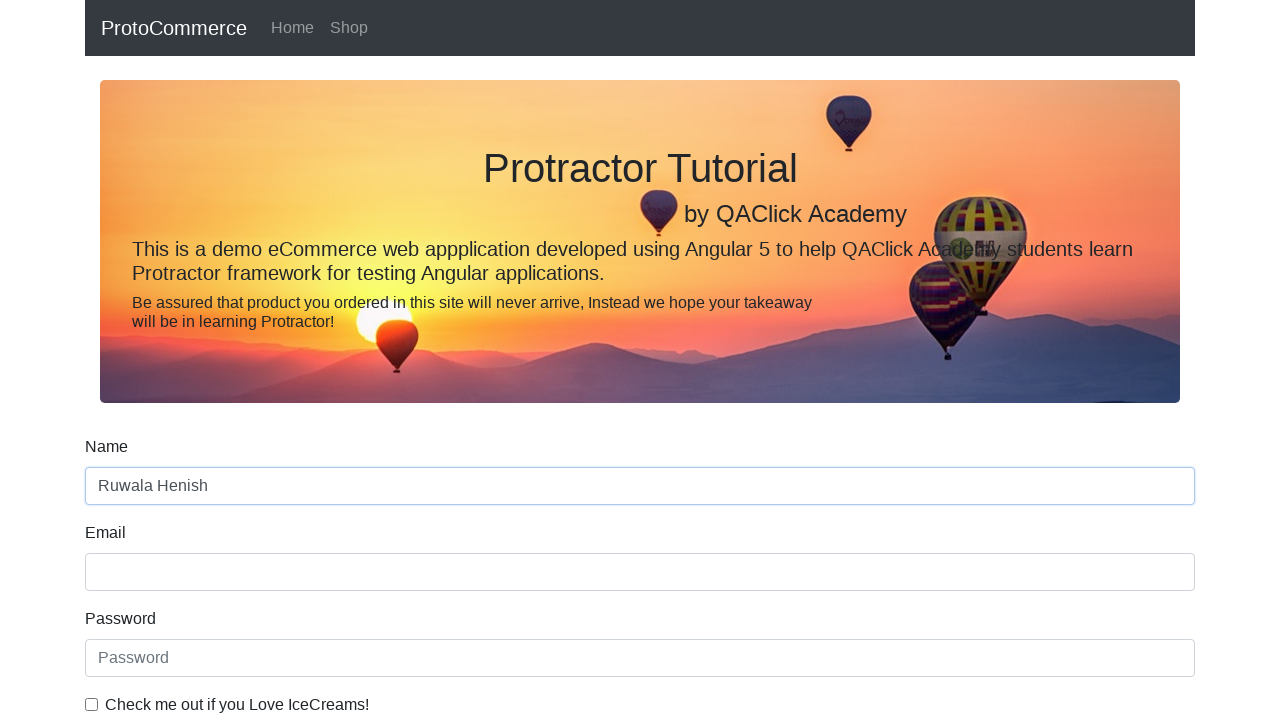

Filled email field with 'ruwalahenish@gmail.com' on input[name='email']
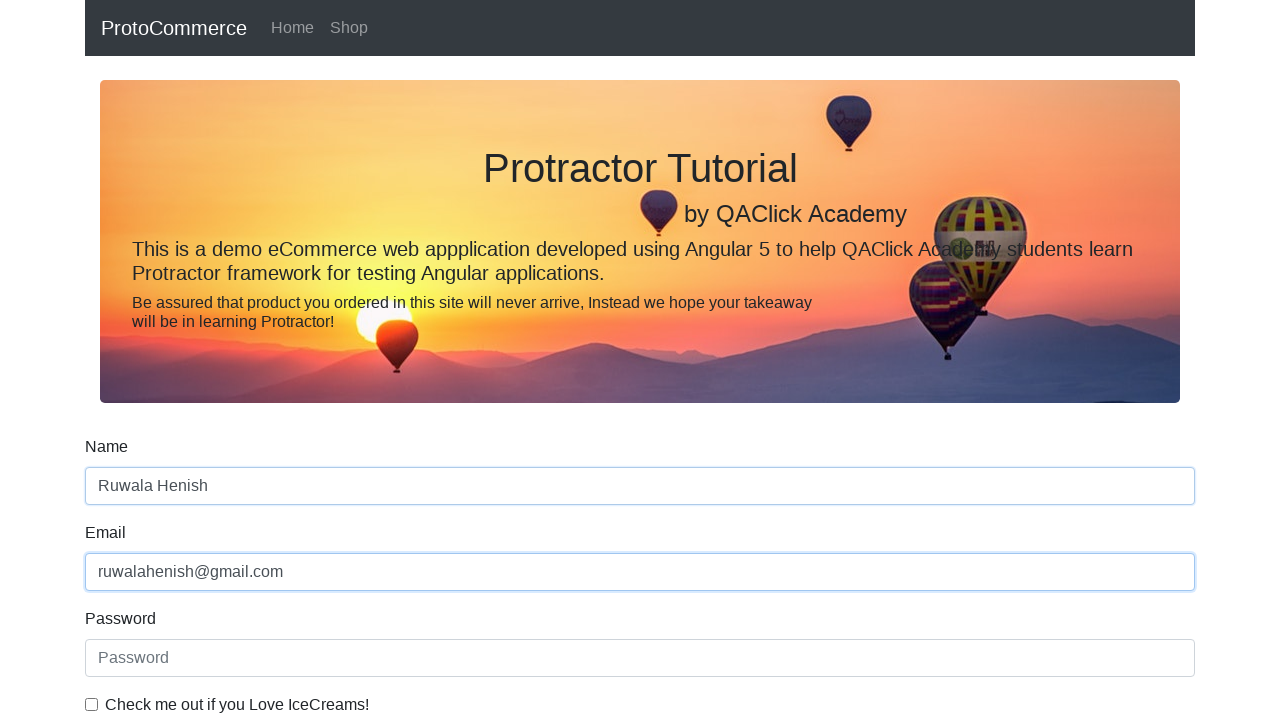

Filled password field with '123456' on #exampleInputPassword1
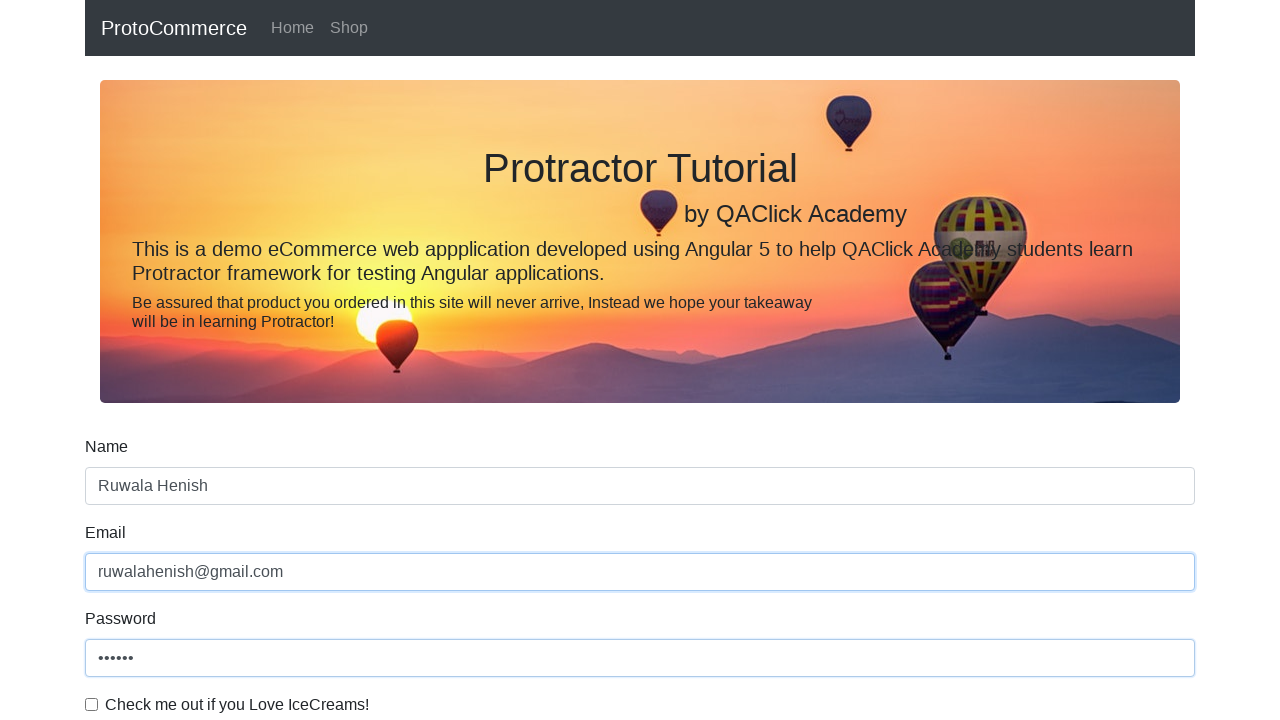

Checked the example checkbox at (92, 704) on #exampleCheck1
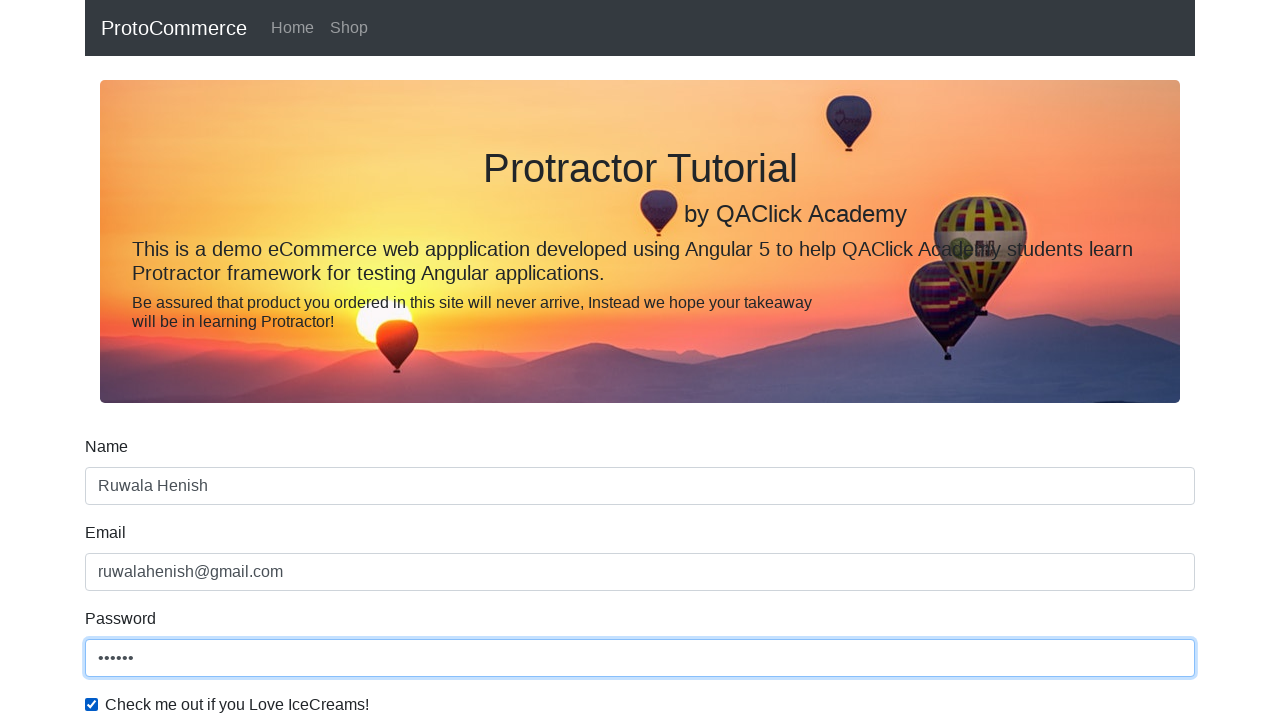

Selected 'Male' from gender dropdown on #exampleFormControlSelect1
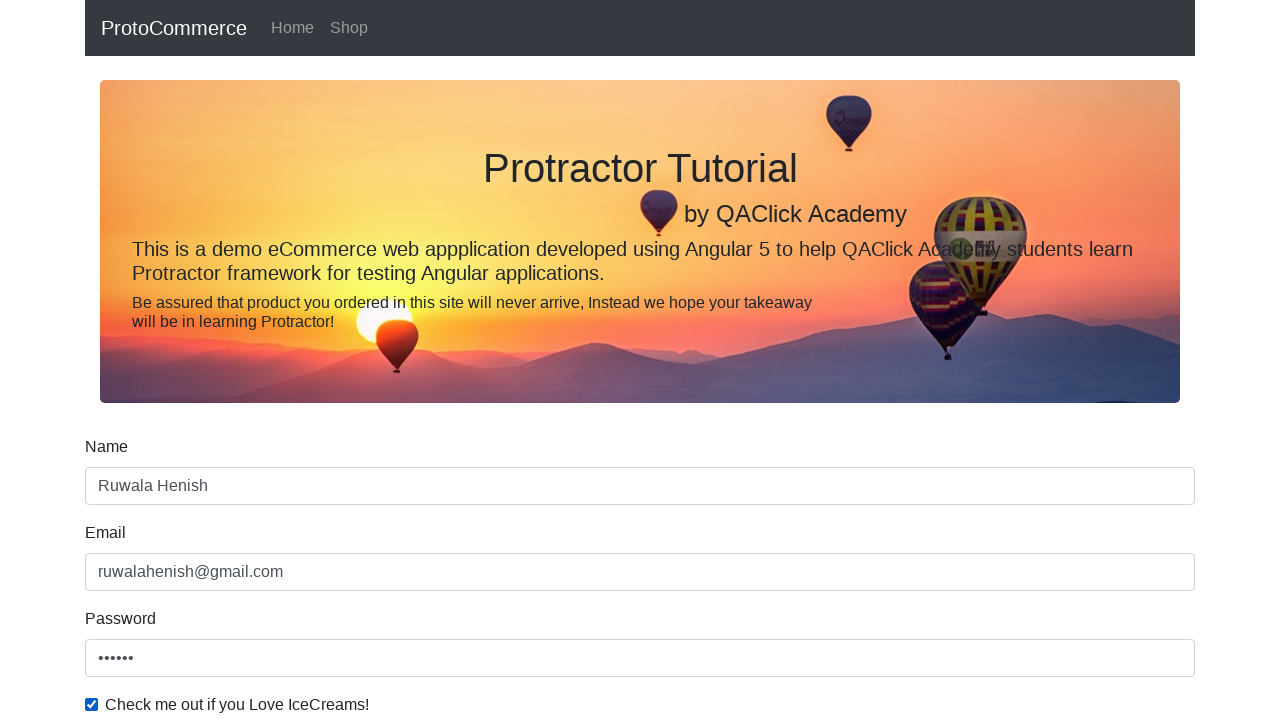

Clicked student radio button at (238, 360) on #inlineRadio1
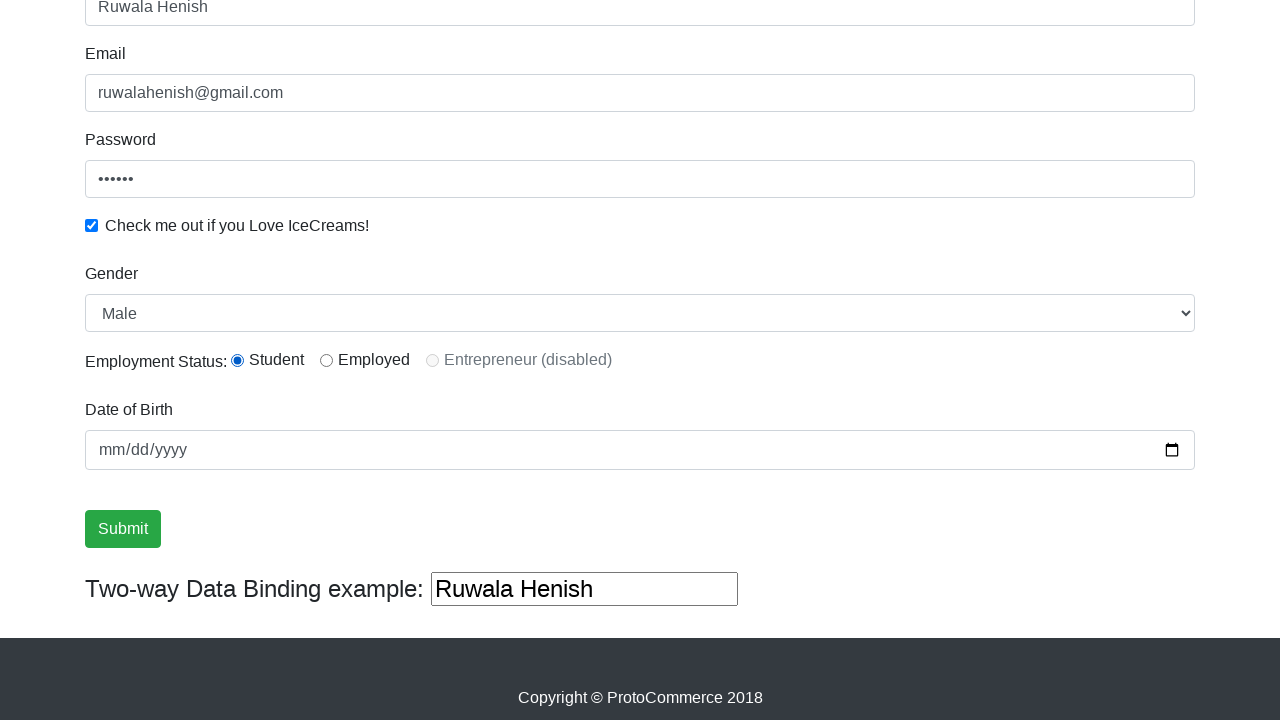

Filled birthday field with '1999-10-31' on input[name='bday']
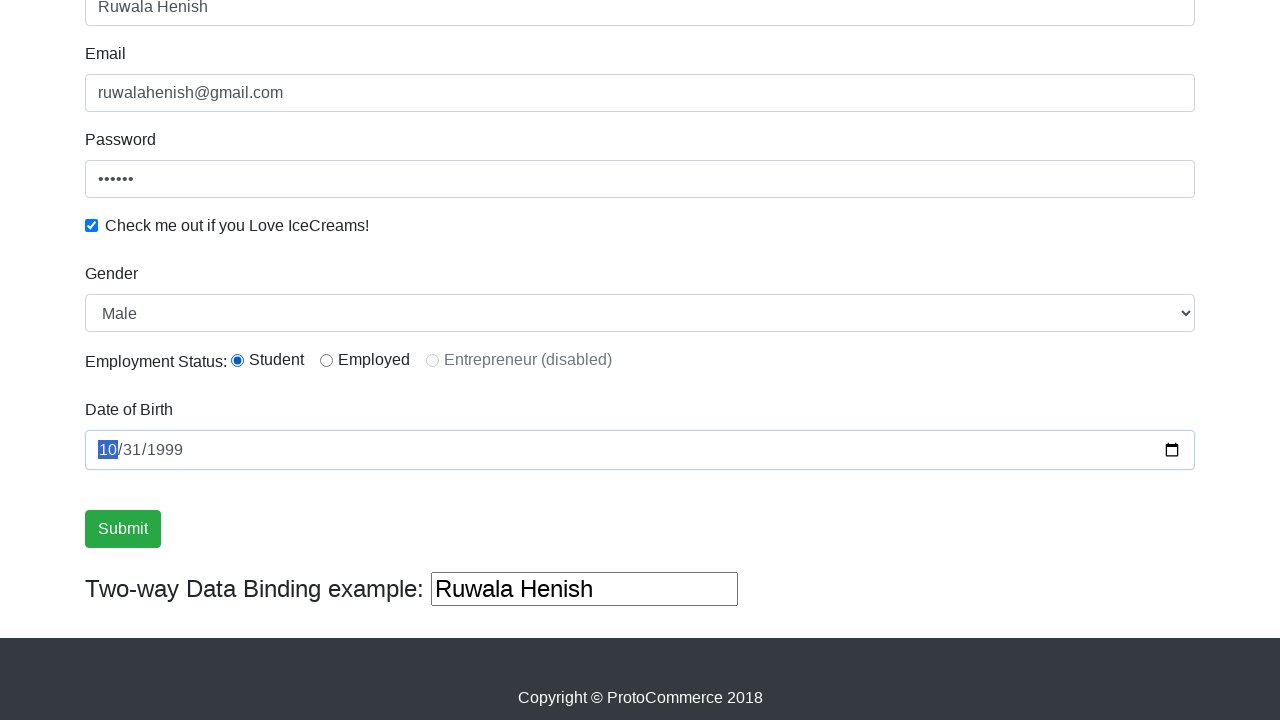

Clicked submit button to submit the form at (123, 529) on input[type='submit']
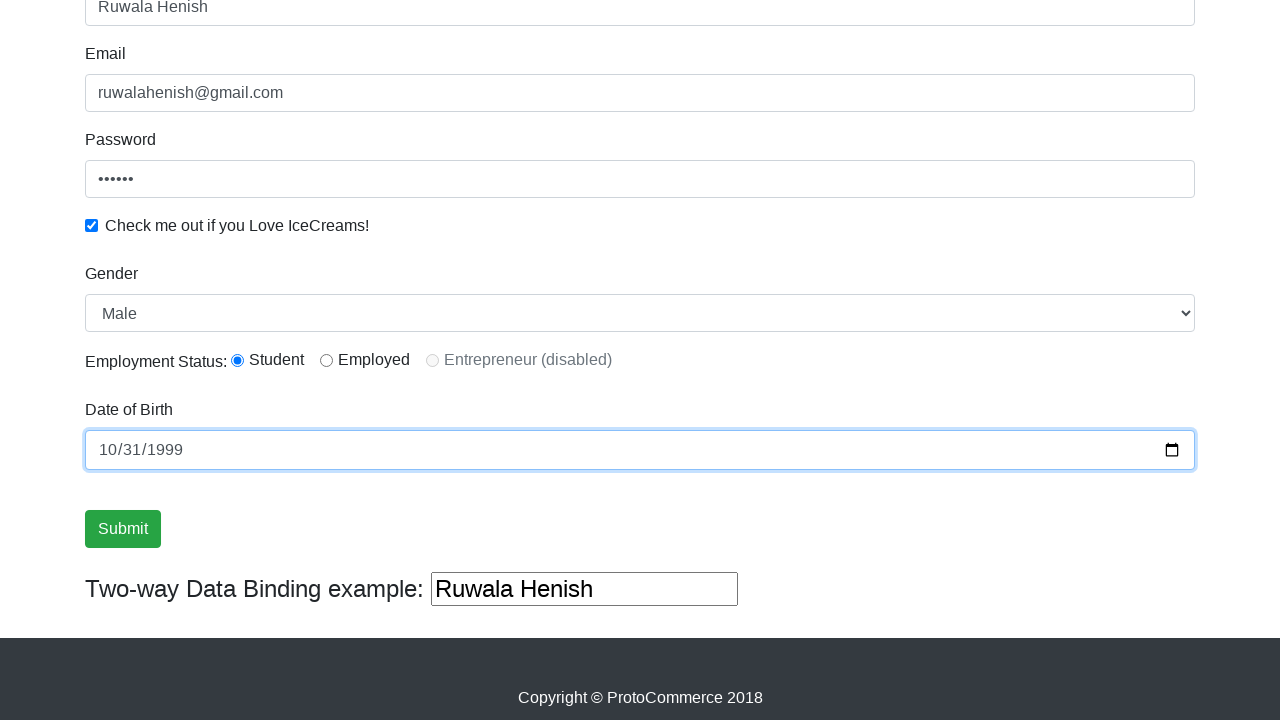

Success message appeared after form submission
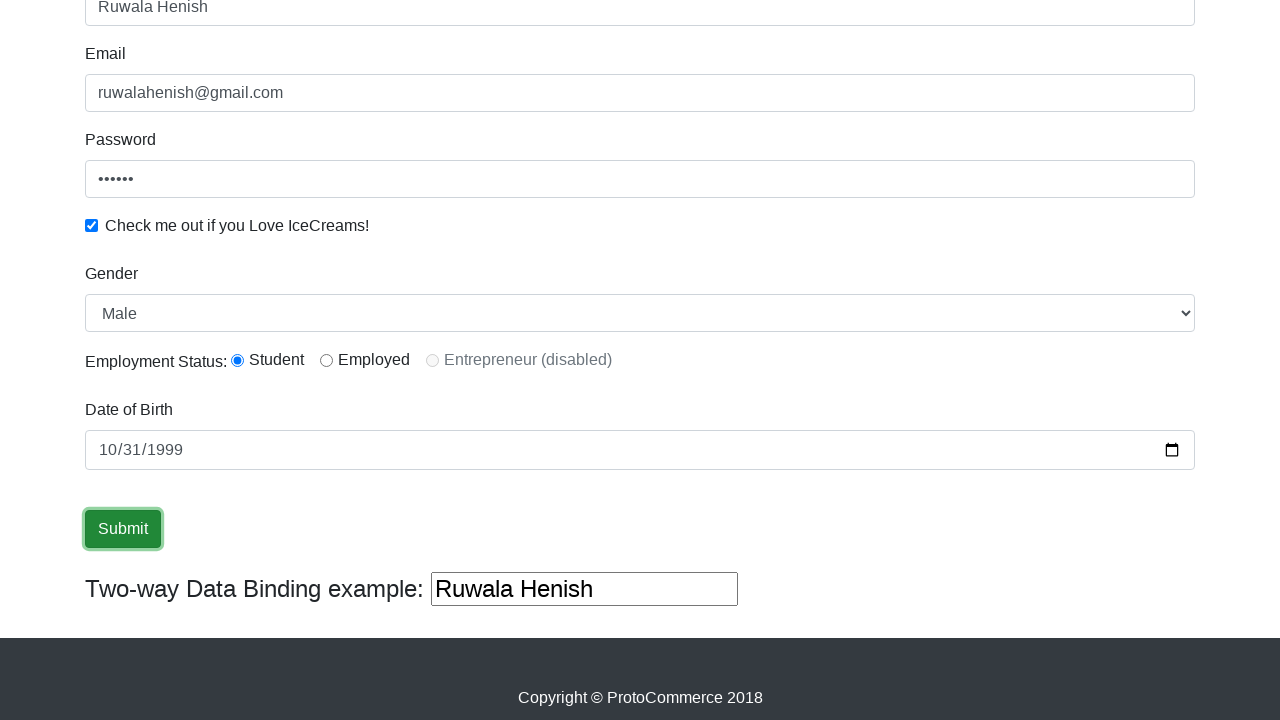

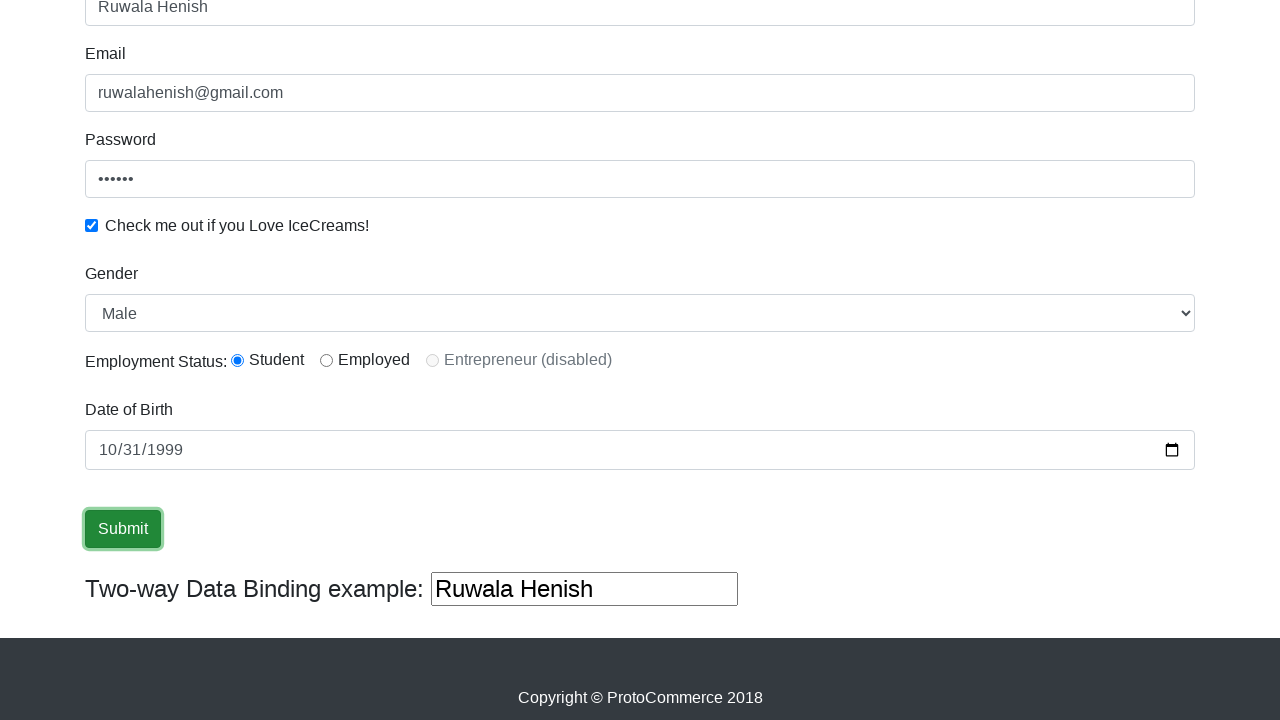